Tests browser navigation functionality by visiting multiple pages on itstep.dp.ua, verifying page titles and URLs, then testing back, forward, and refresh navigation controls.

Starting URL: https://itstep.dp.ua/about-academy/

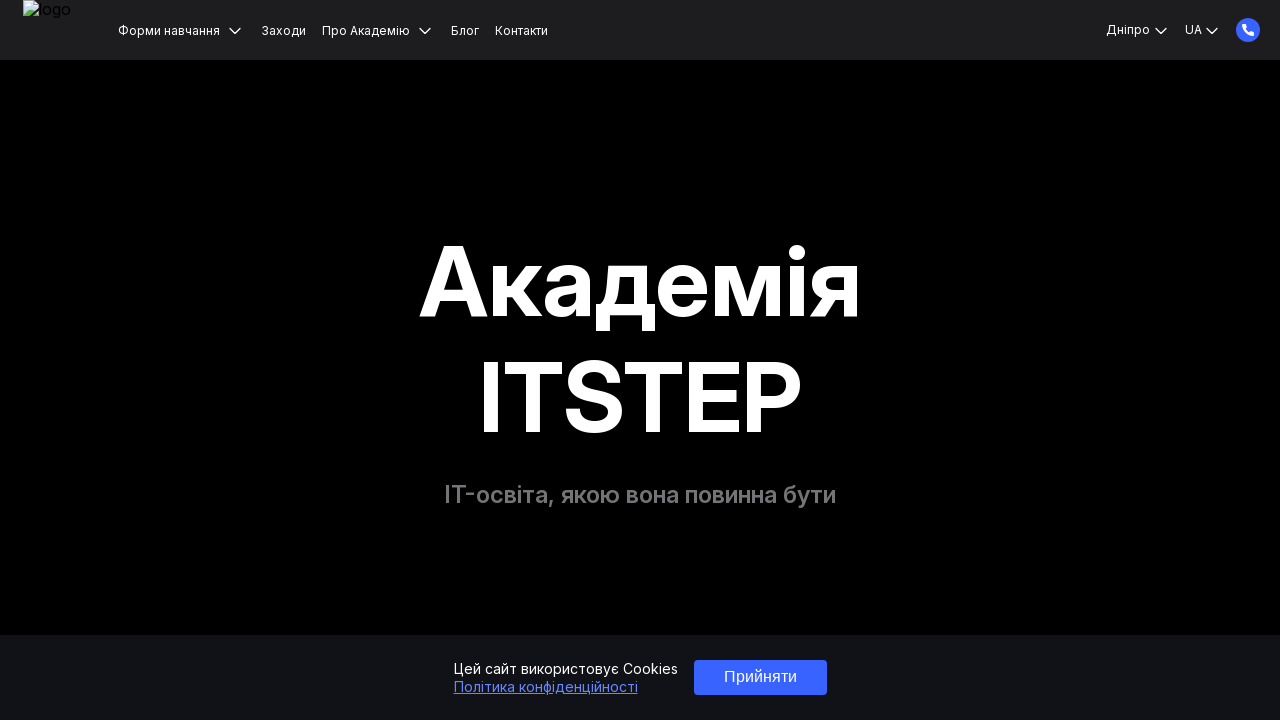

Waited for initial page (https://itstep.dp.ua/about-academy/) to load
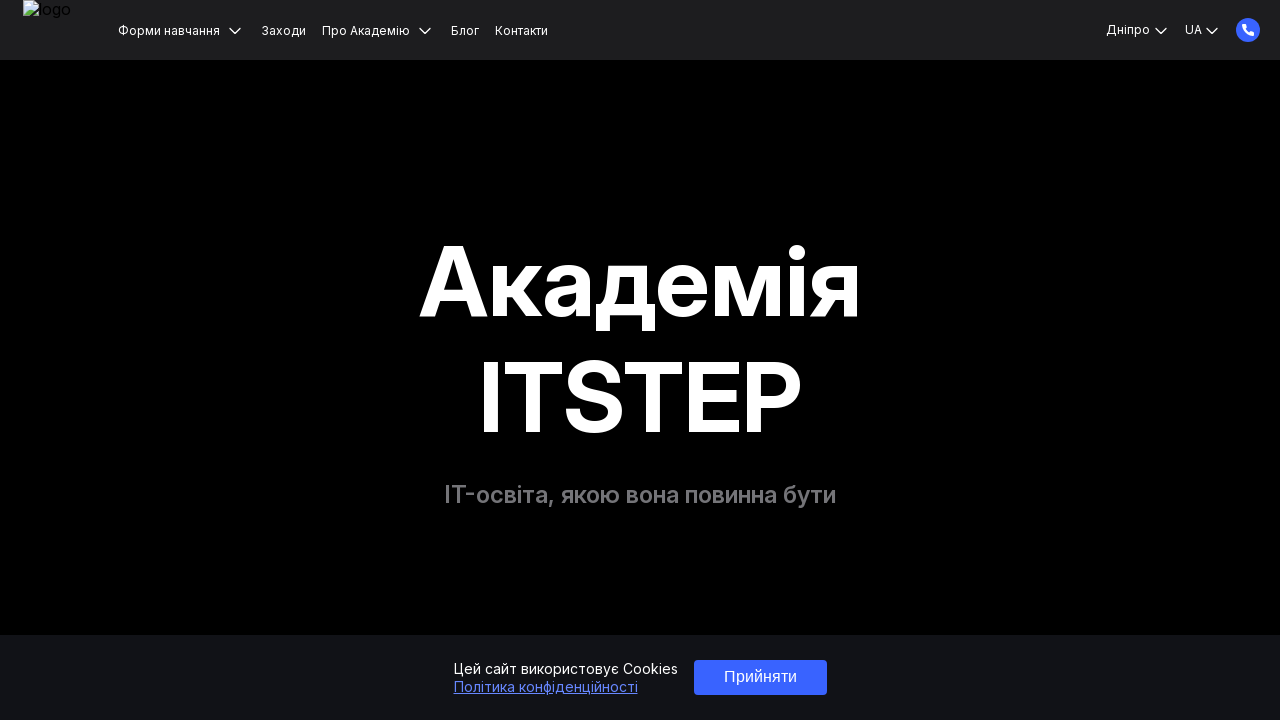

Navigated to https://itstep.dp.ua/ru/contacts
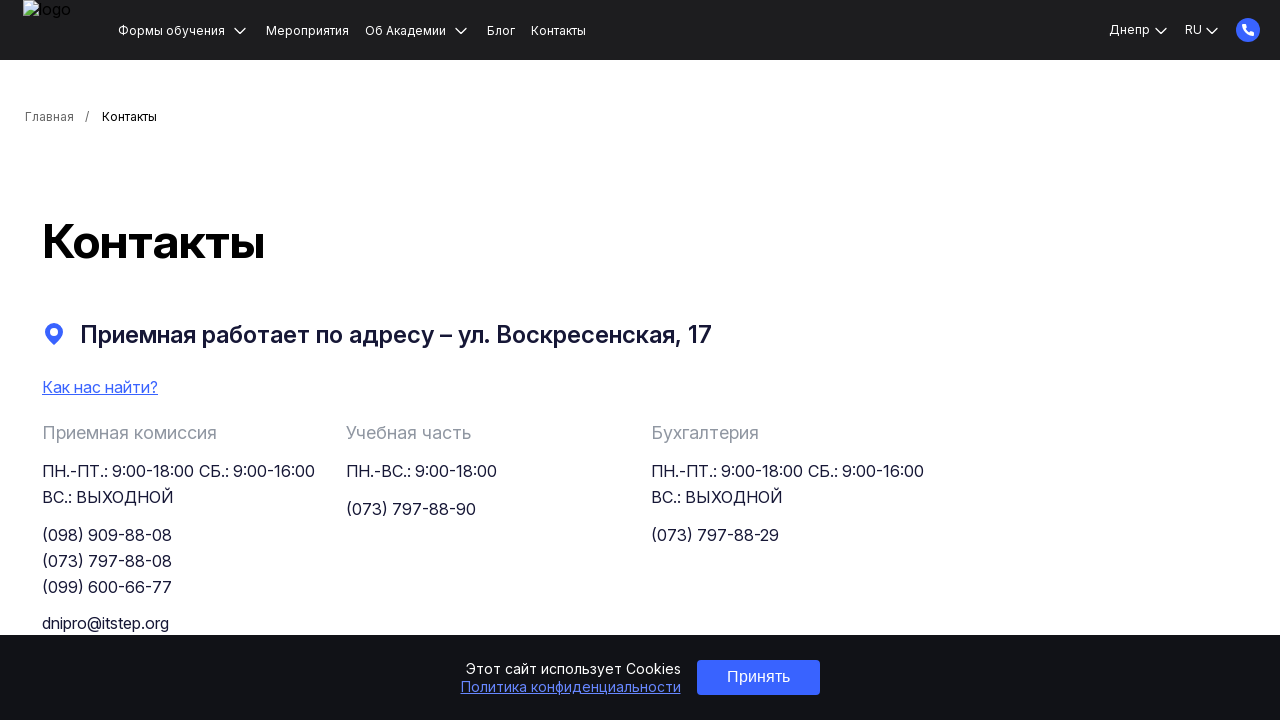

Page https://itstep.dp.ua/ru/contacts finished loading
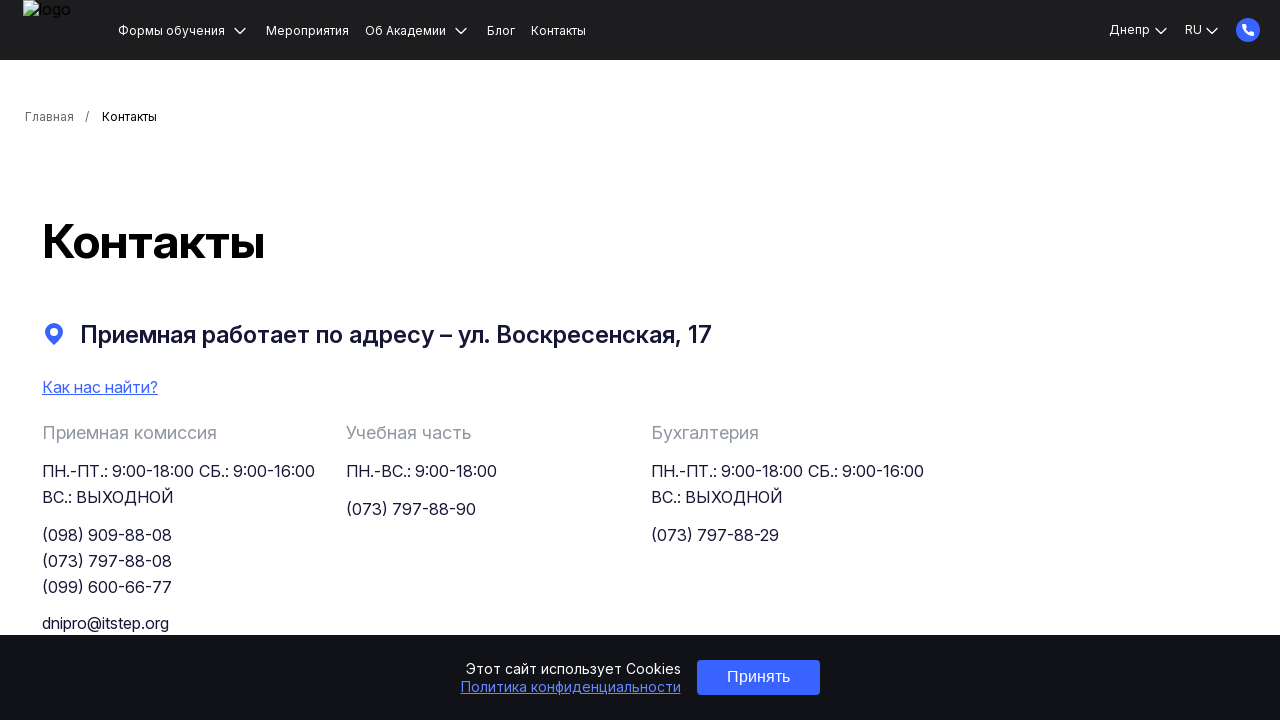

Navigated to https://itstep.dp.ua/ru/events
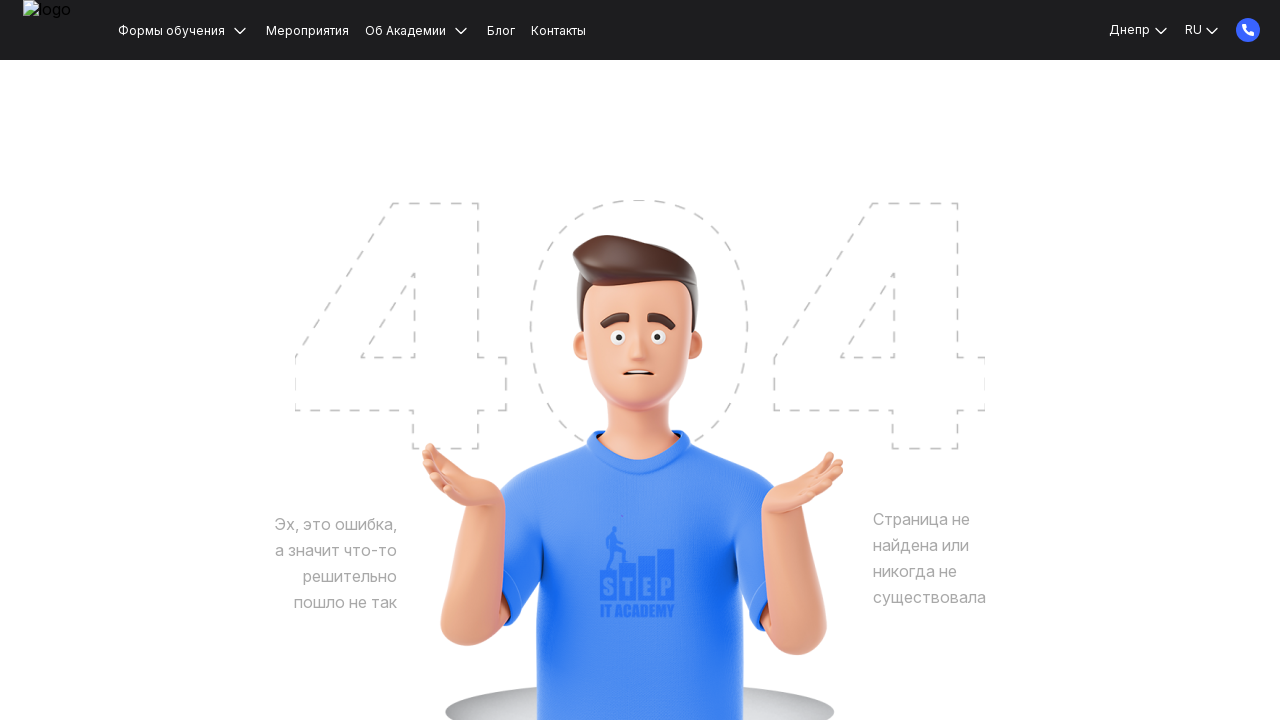

Page https://itstep.dp.ua/ru/events finished loading
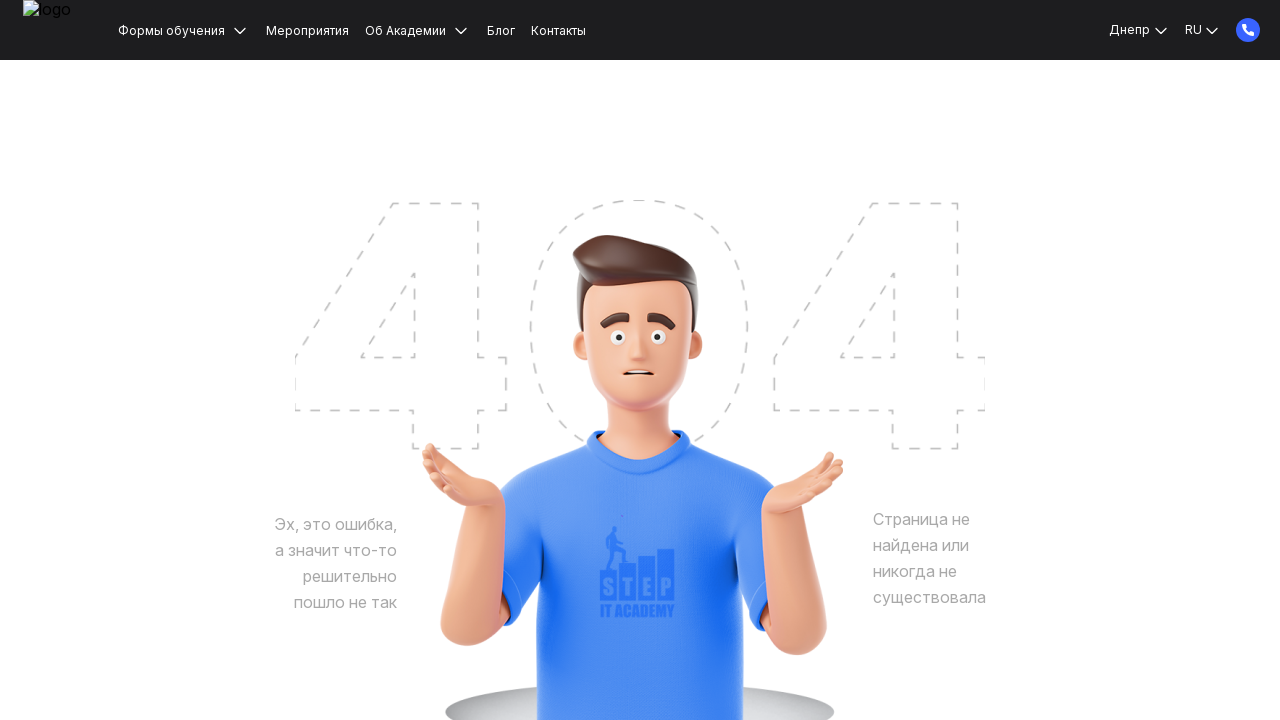

Navigated to https://itstep.dp.ua/ru/qa_course
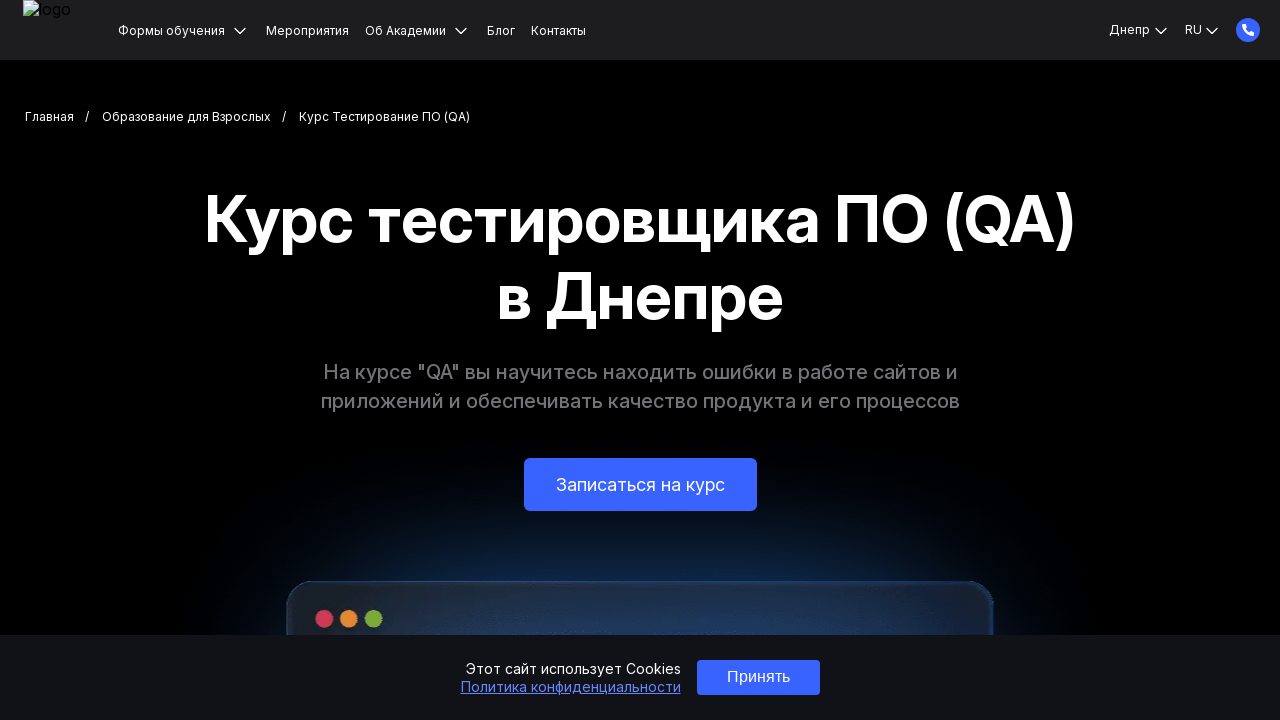

Page https://itstep.dp.ua/ru/qa_course finished loading
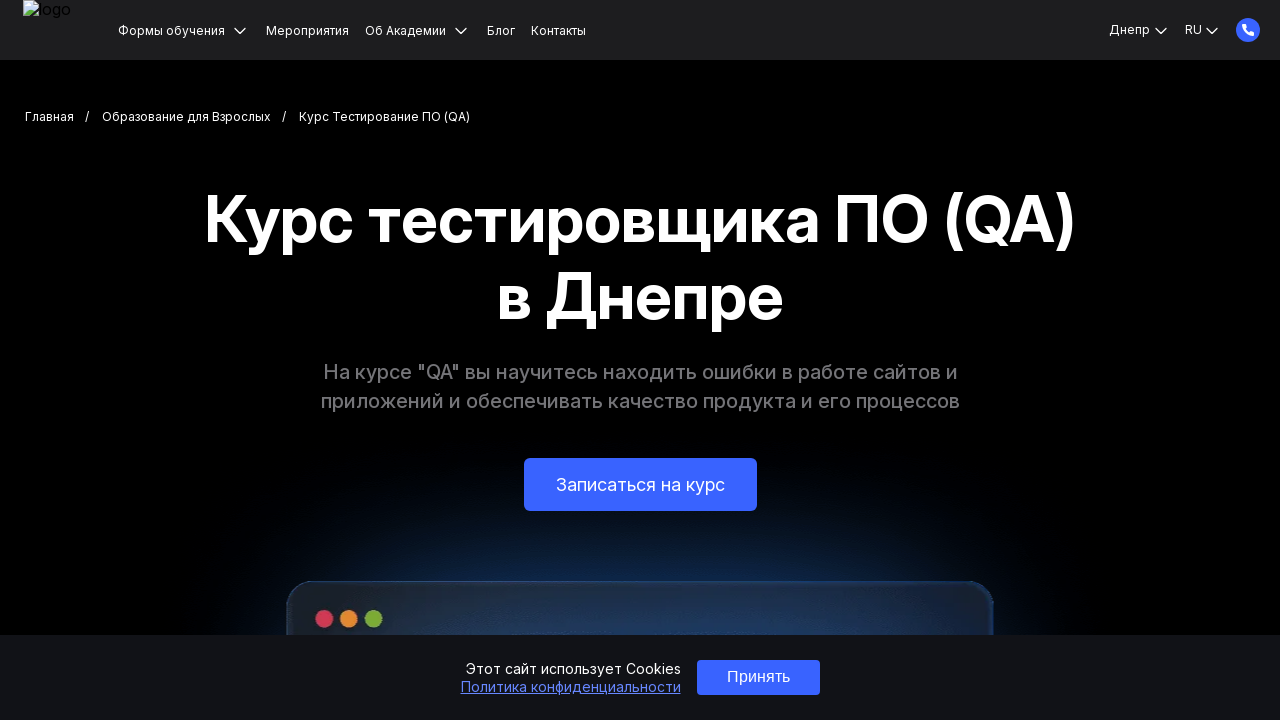

Navigated back one page in history
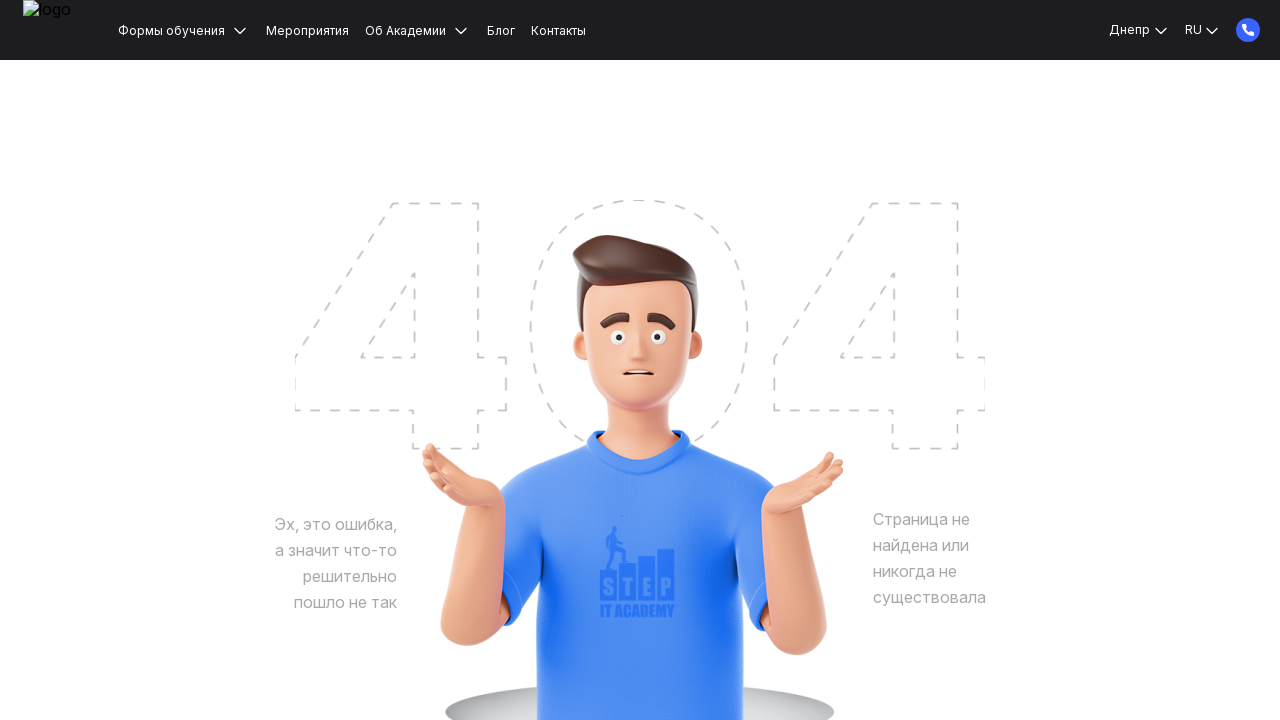

Back navigation page finished loading
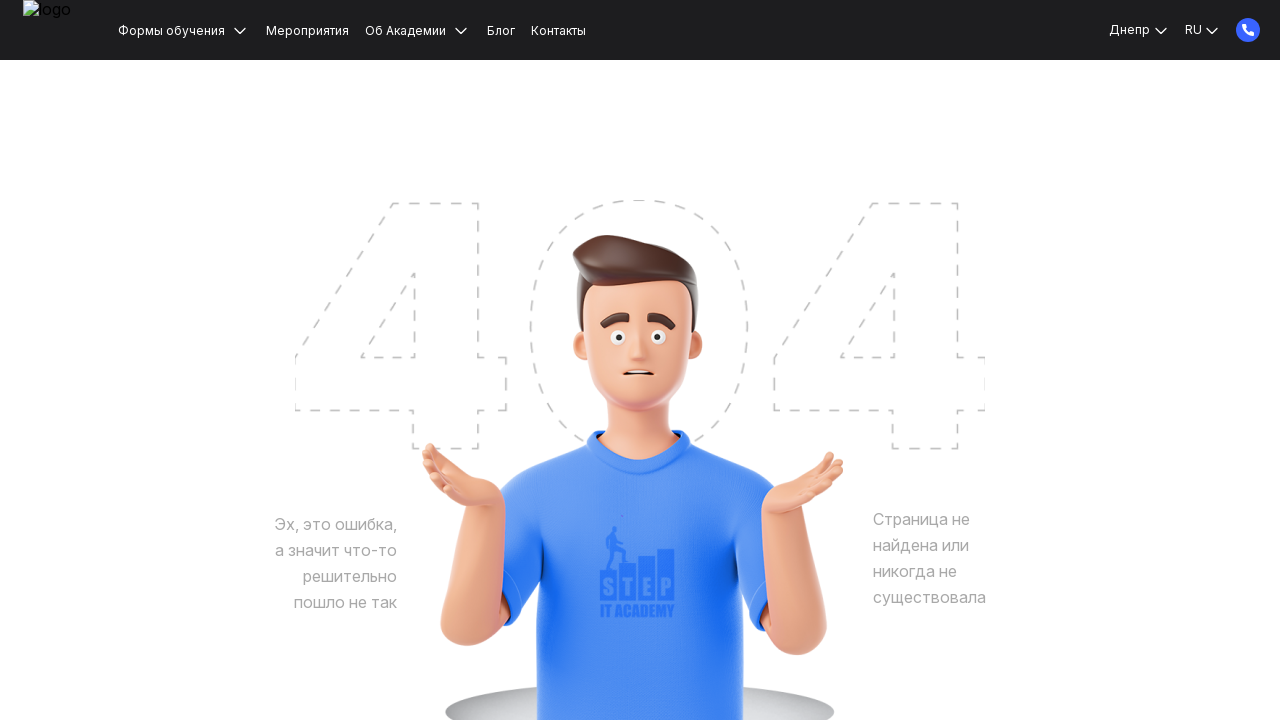

Navigated back another page in history
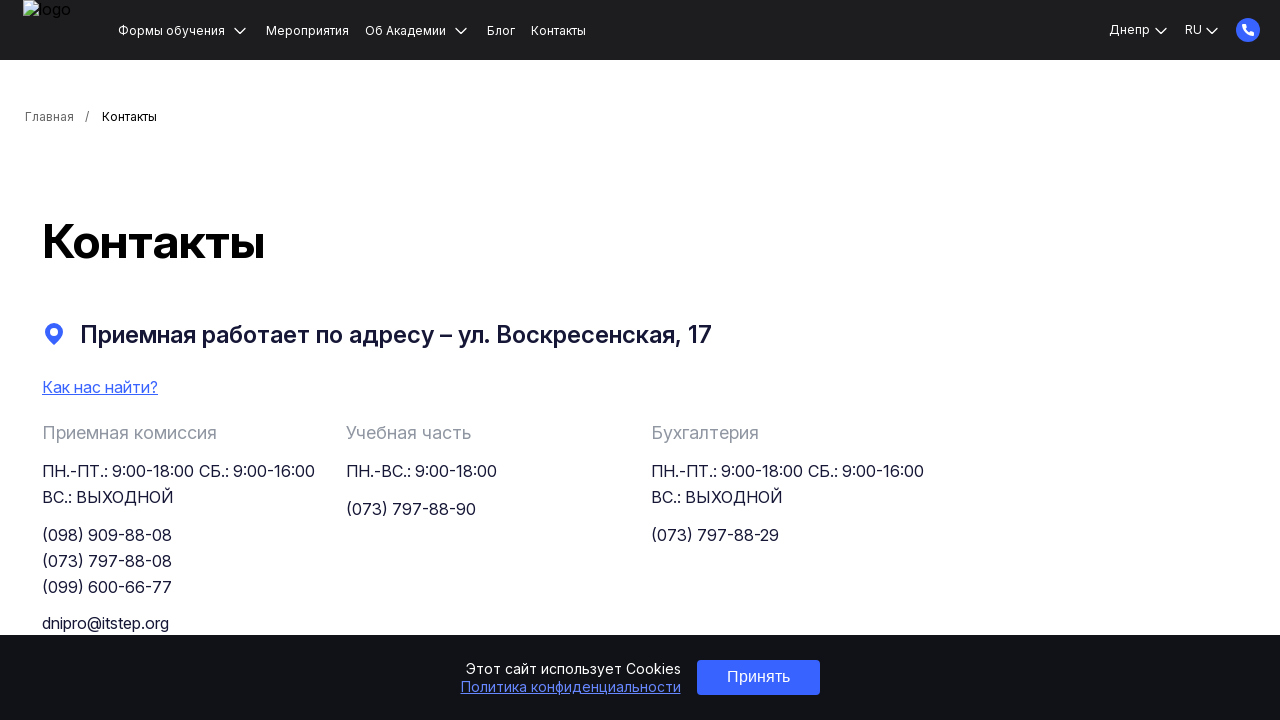

Second back navigation page finished loading
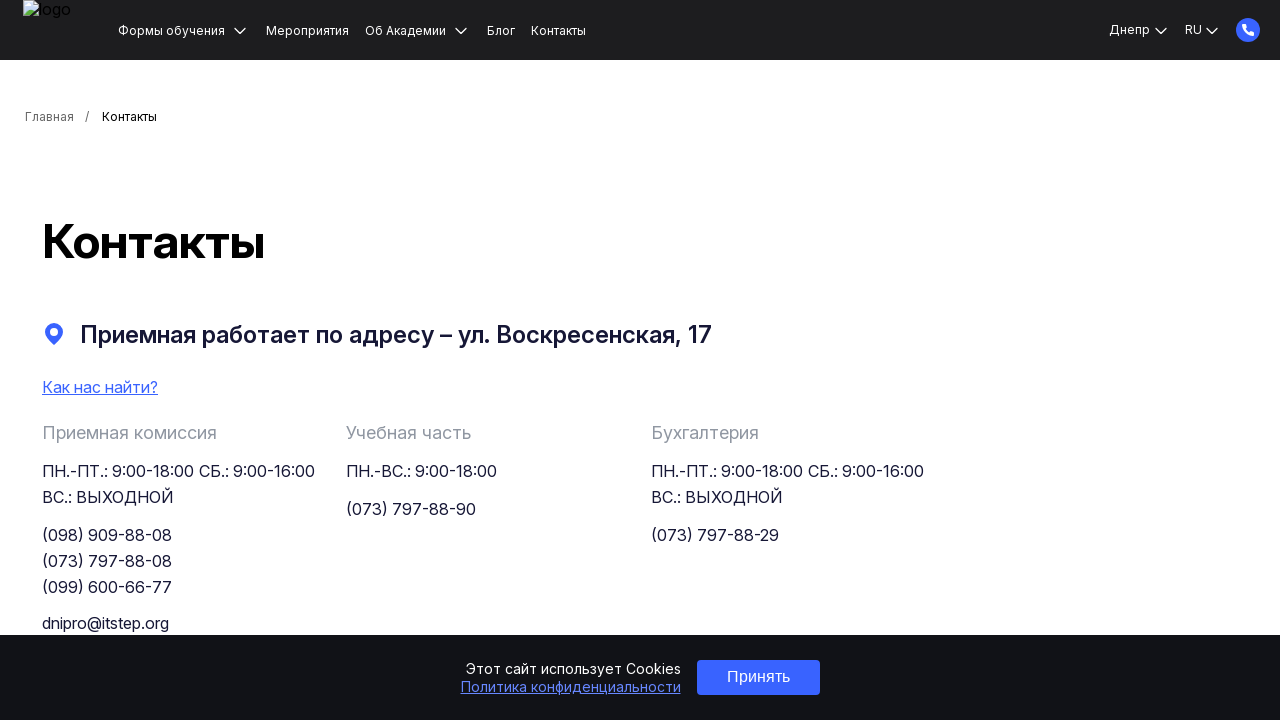

Navigated forward one page in history
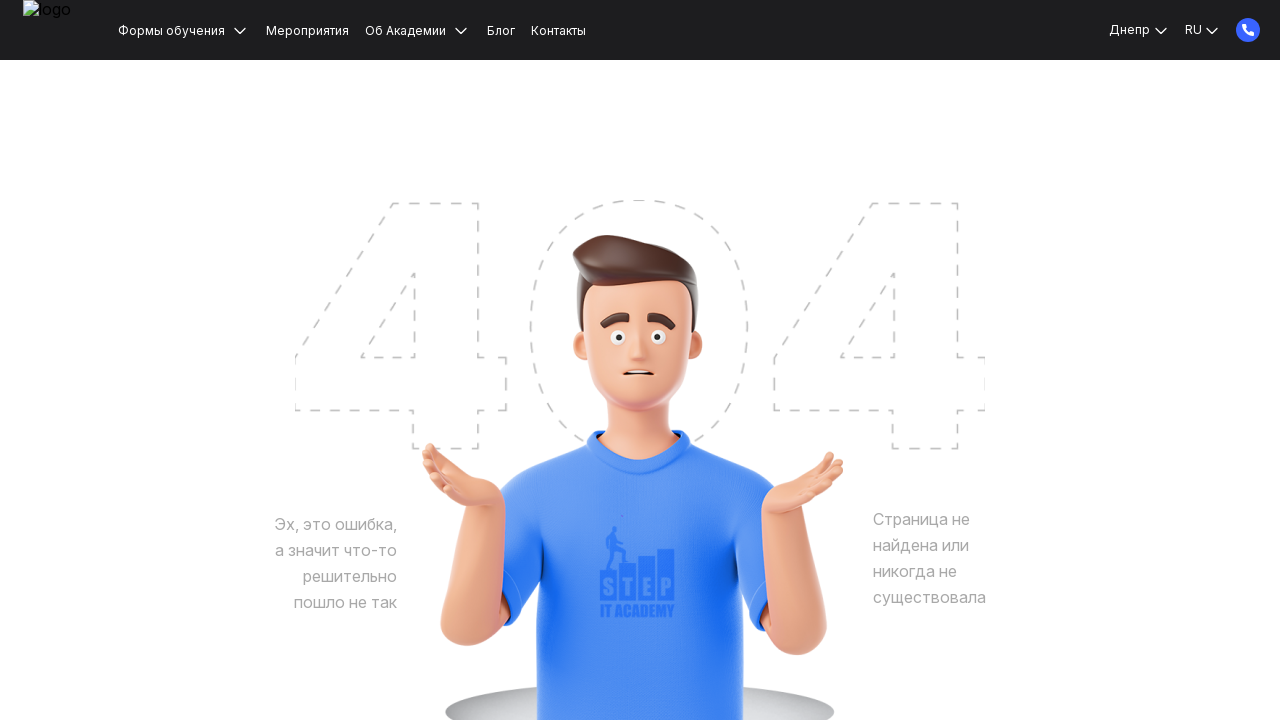

Forward navigation page finished loading
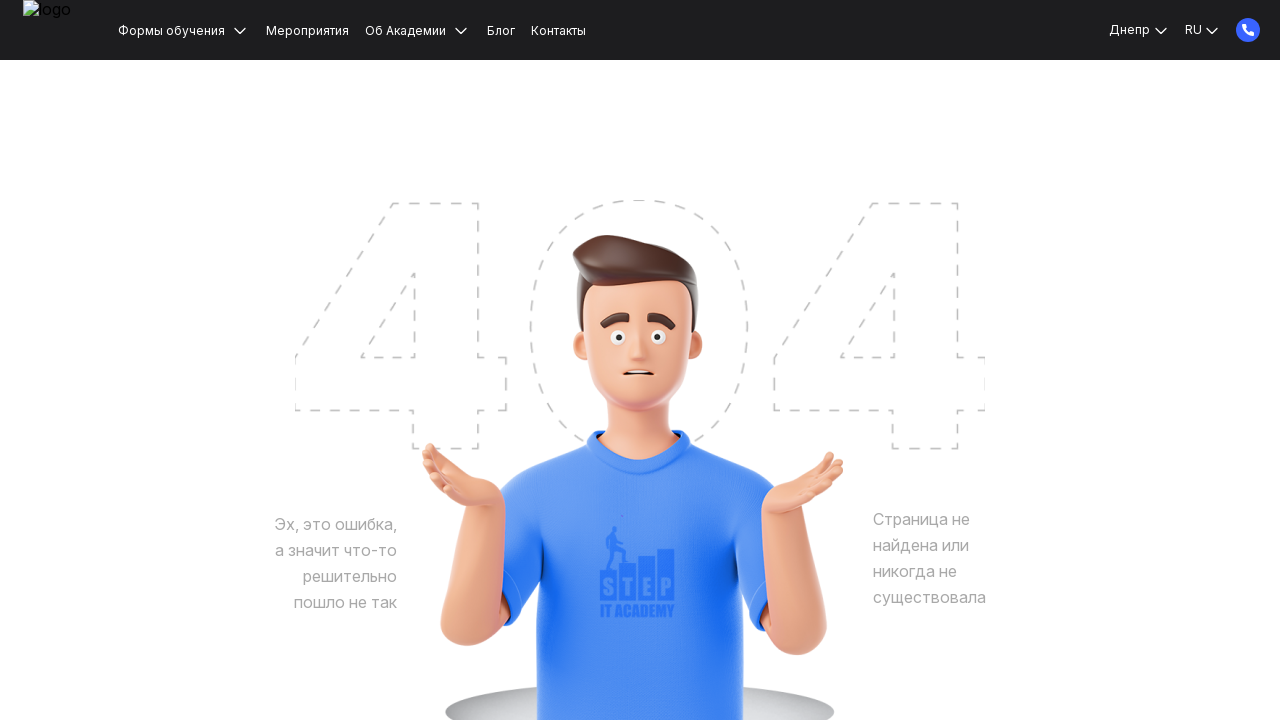

Navigated forward another page in history
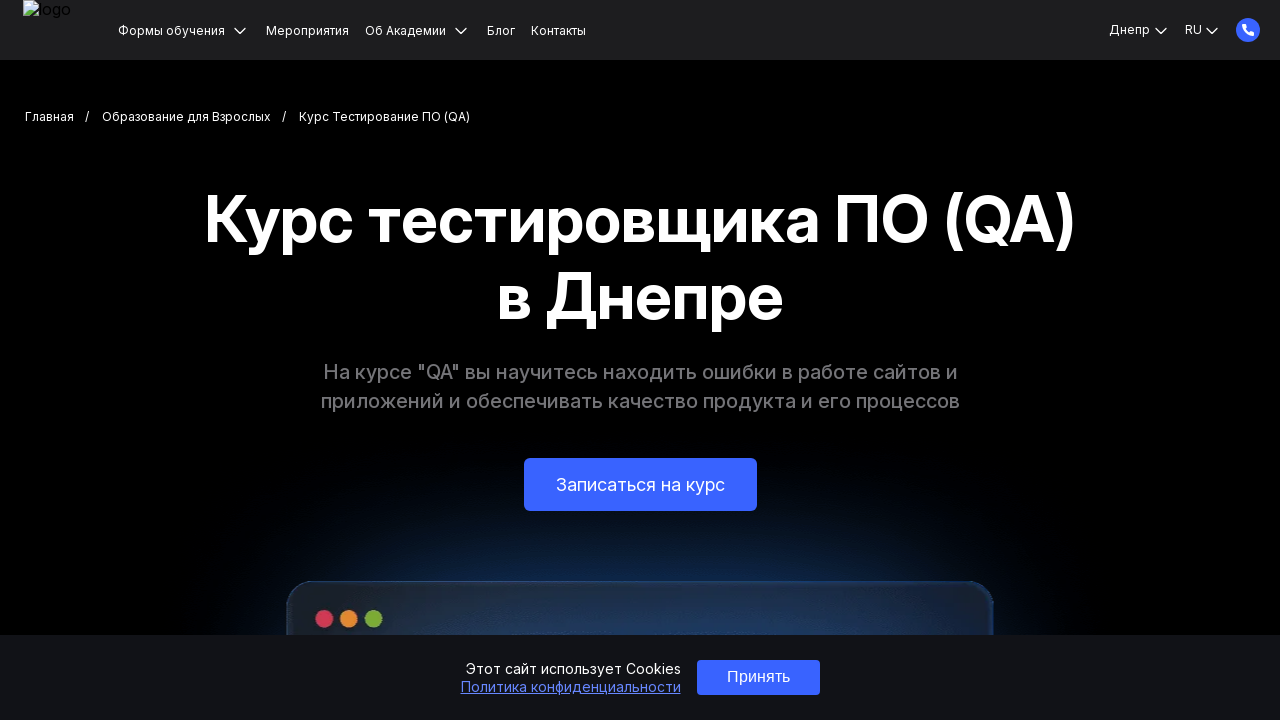

Second forward navigation page finished loading
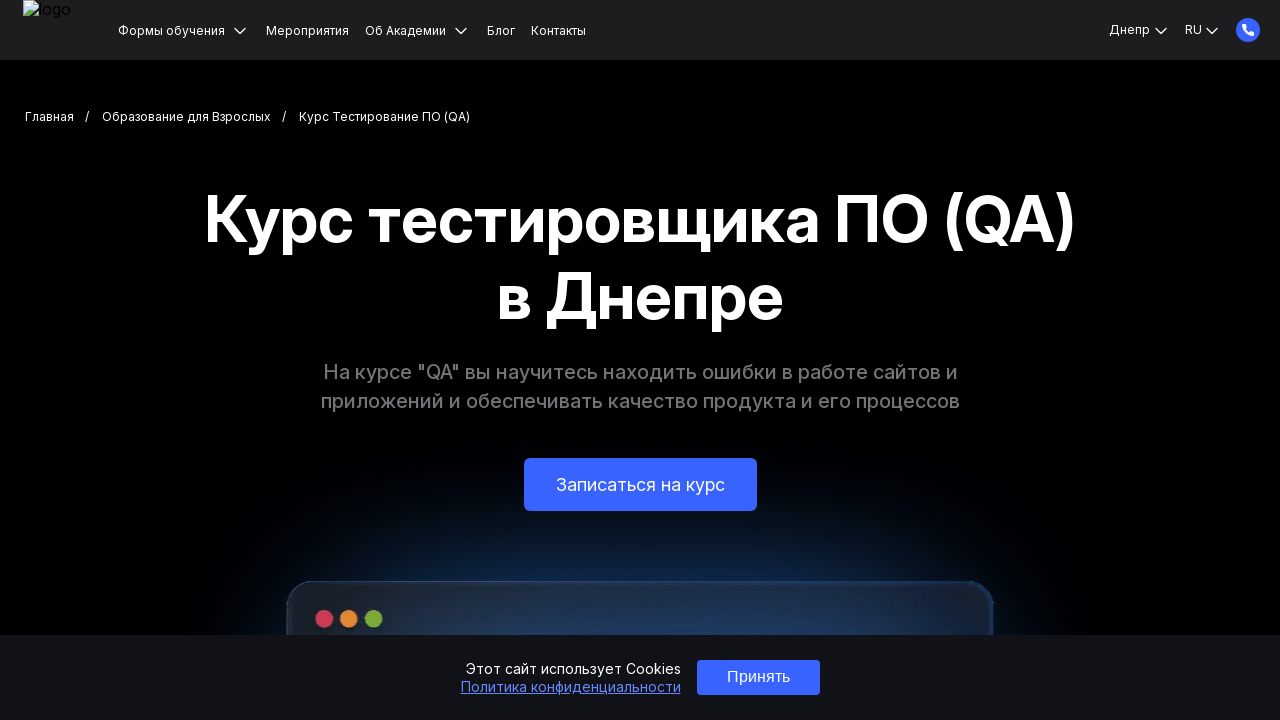

Refreshed the current page
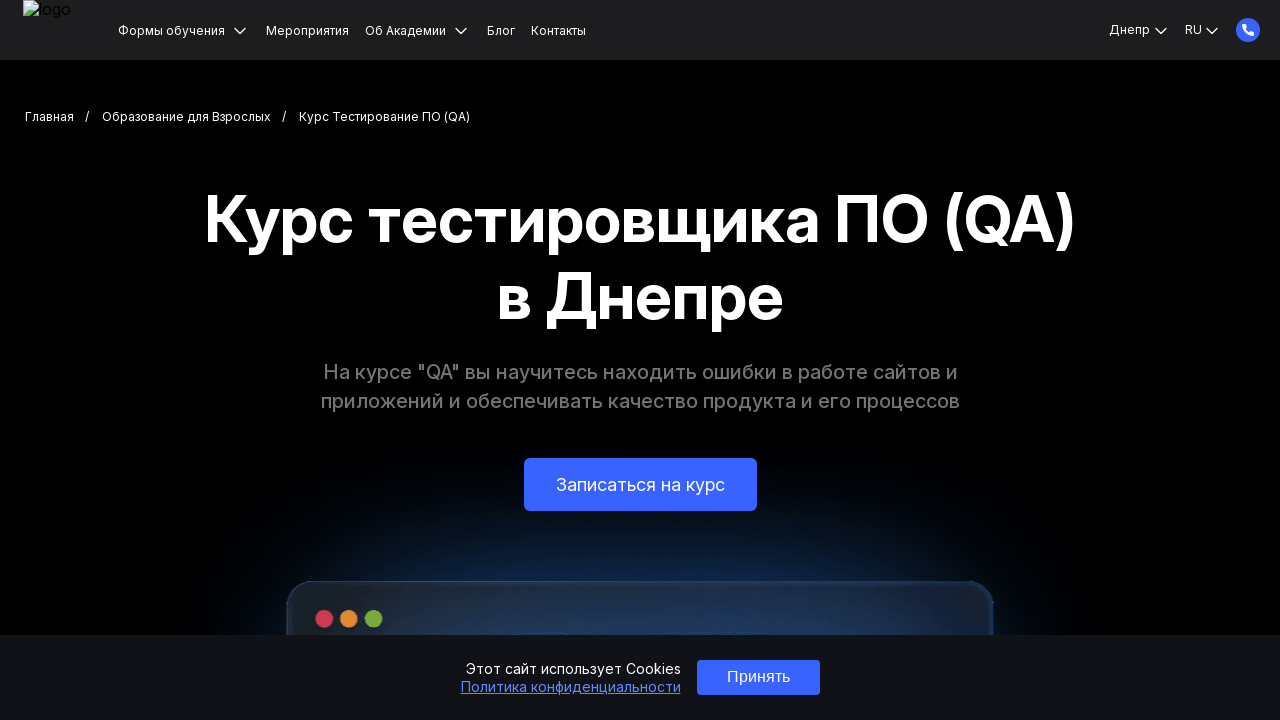

Page refresh finished loading
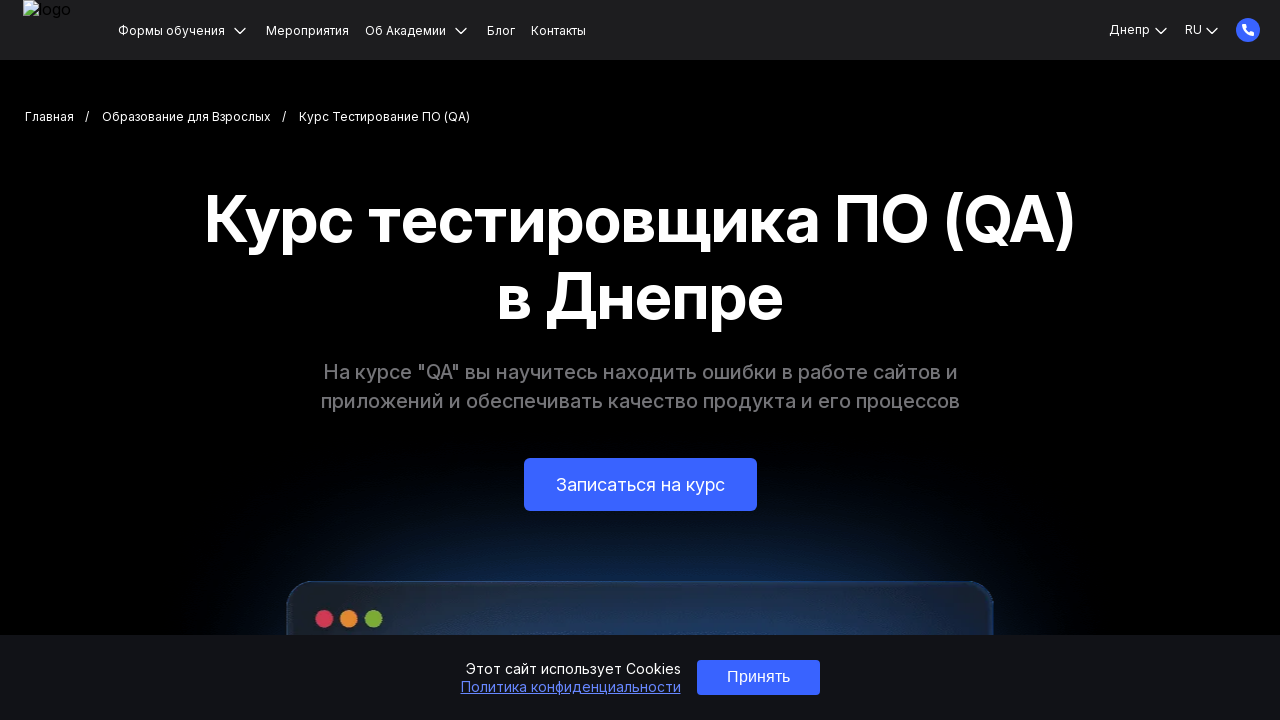

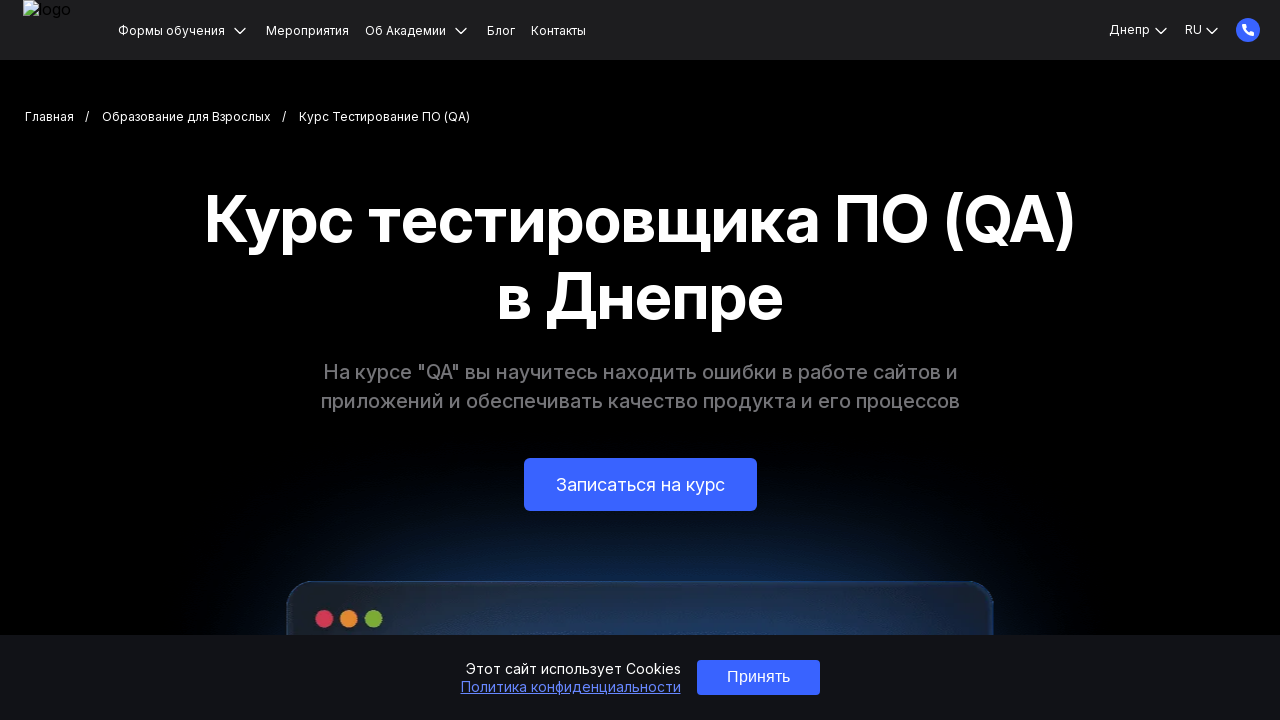